Tests radio button functionality by verifying radio buttons are displayed, can be clicked and selected, and are enabled

Starting URL: https://formy-project.herokuapp.com/radiobutton

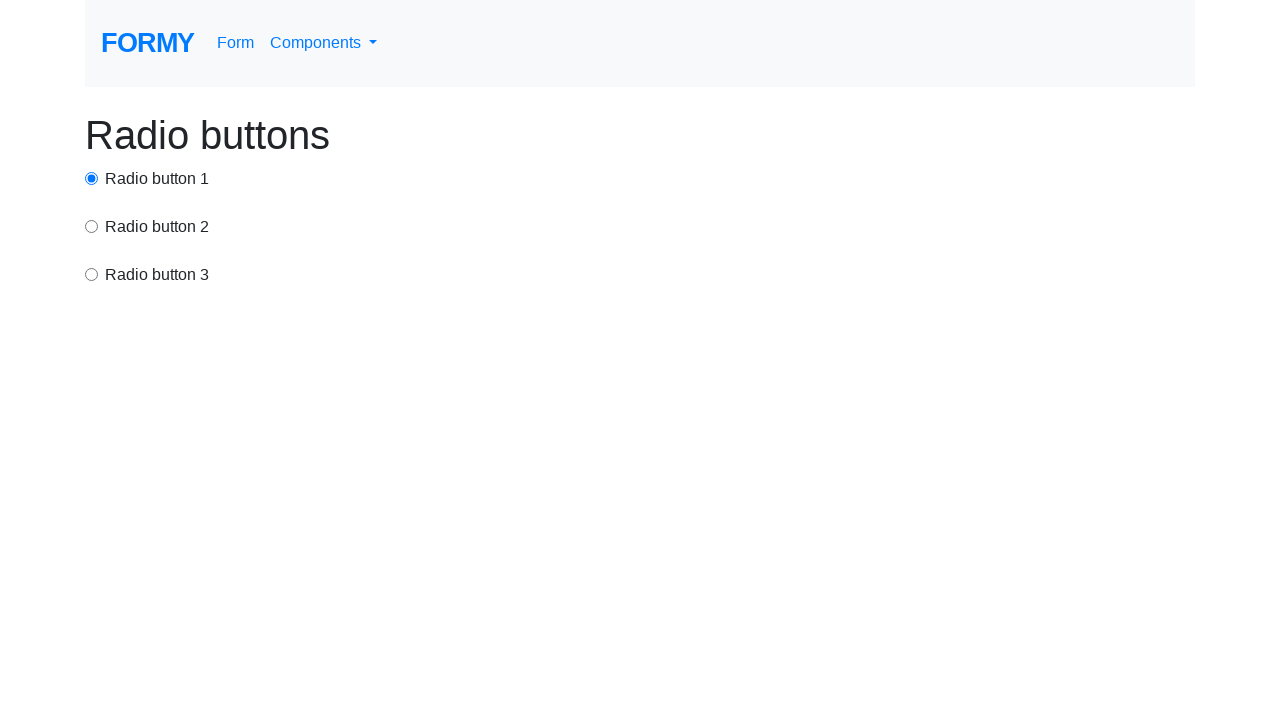

Waited for radio button 1 to load
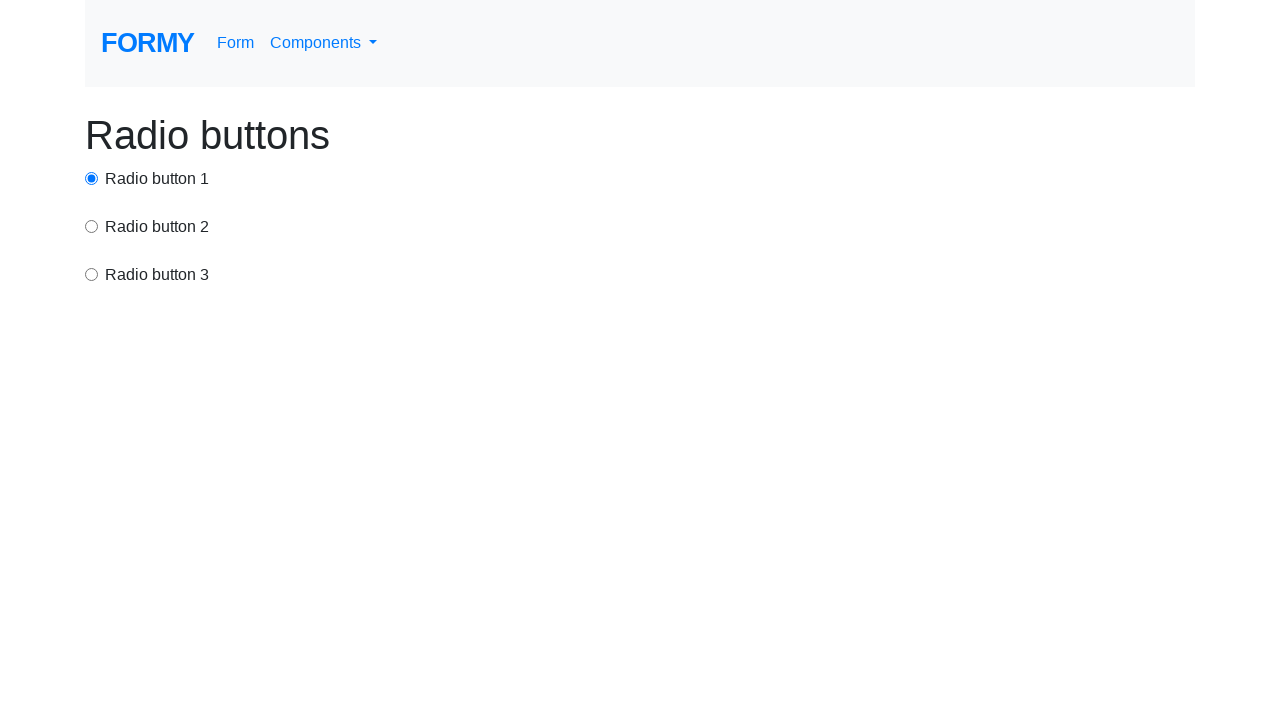

Located radio button 1
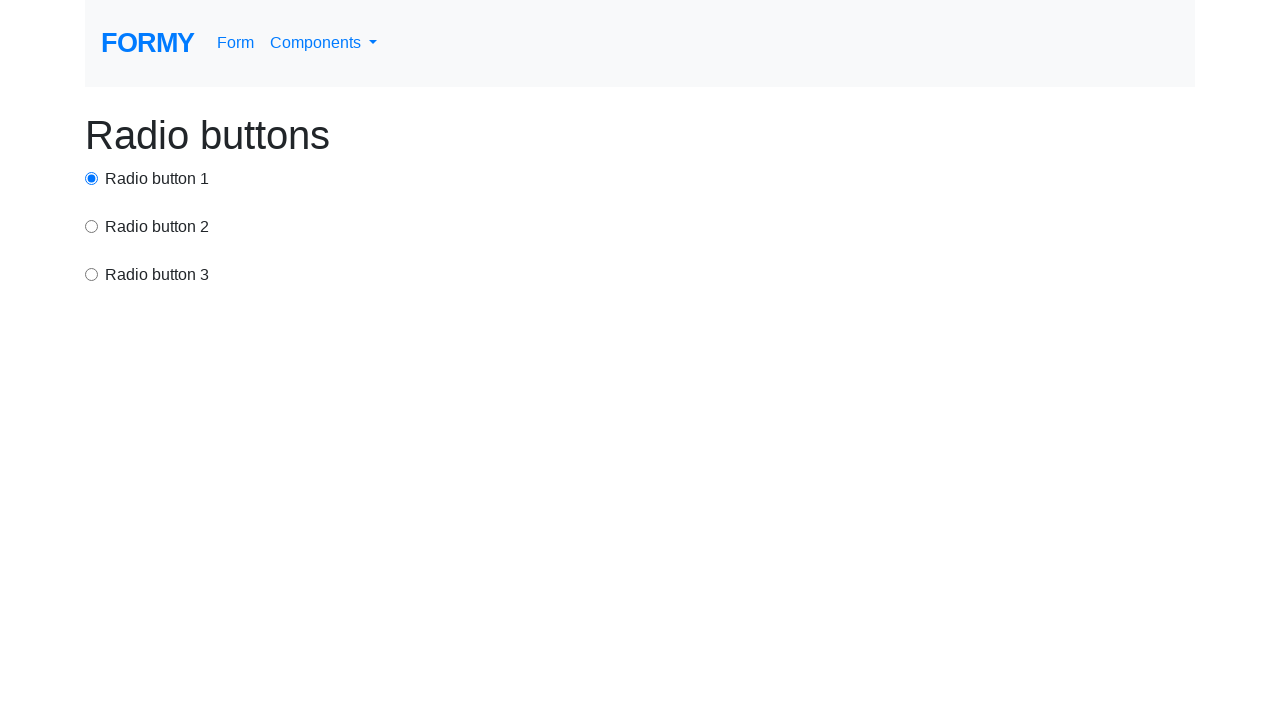

Verified radio button 1 is displayed
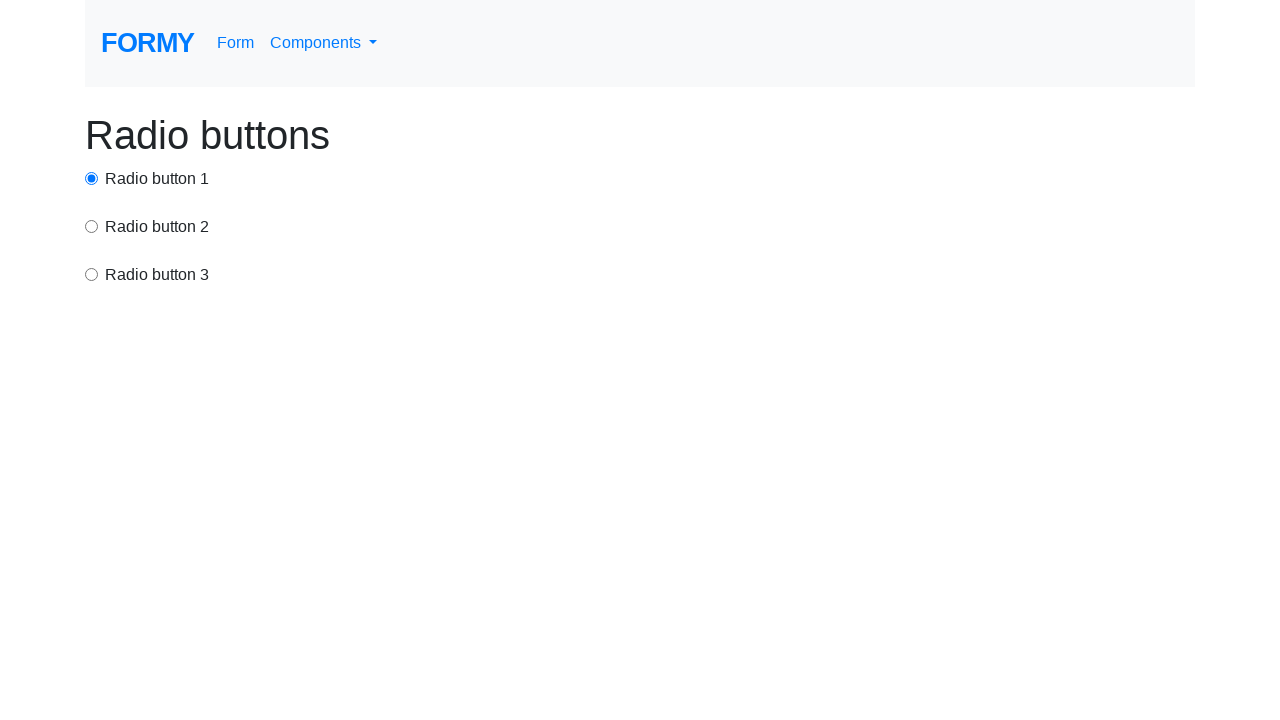

Located radio button 2 by name attribute
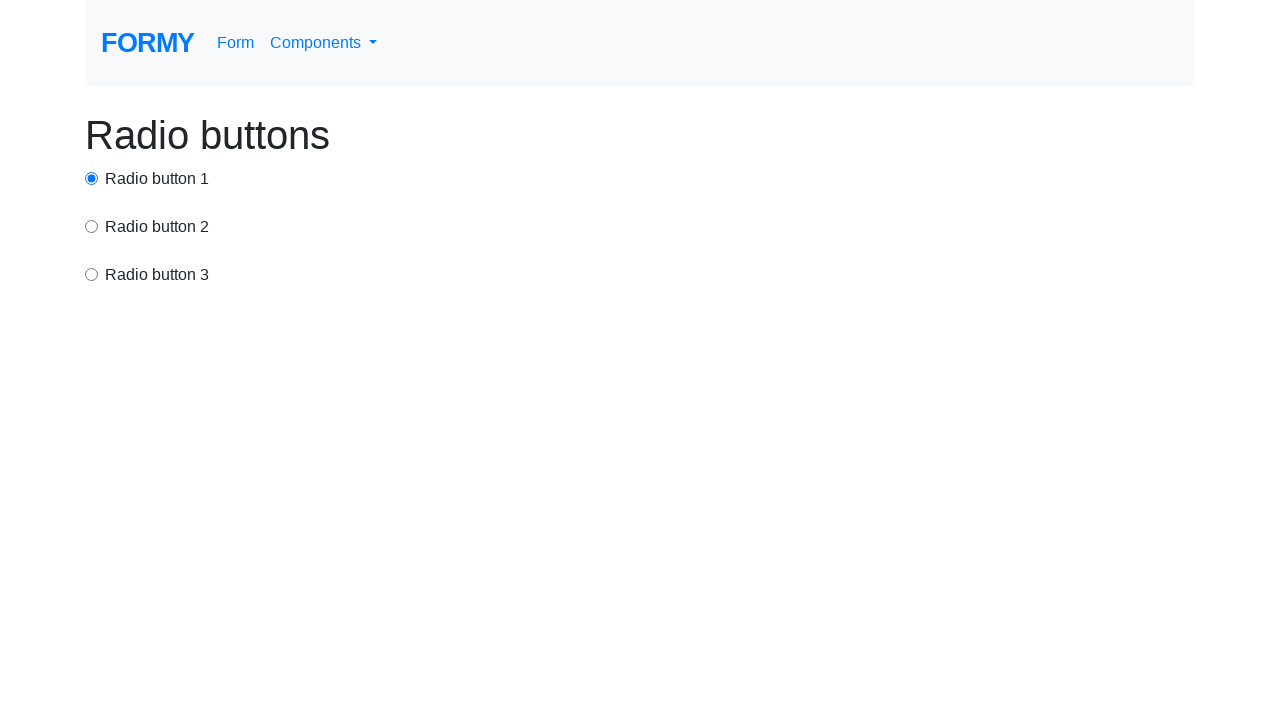

Clicked radio button 2 at (92, 178) on input[name='exampleRadios'] >> nth=0
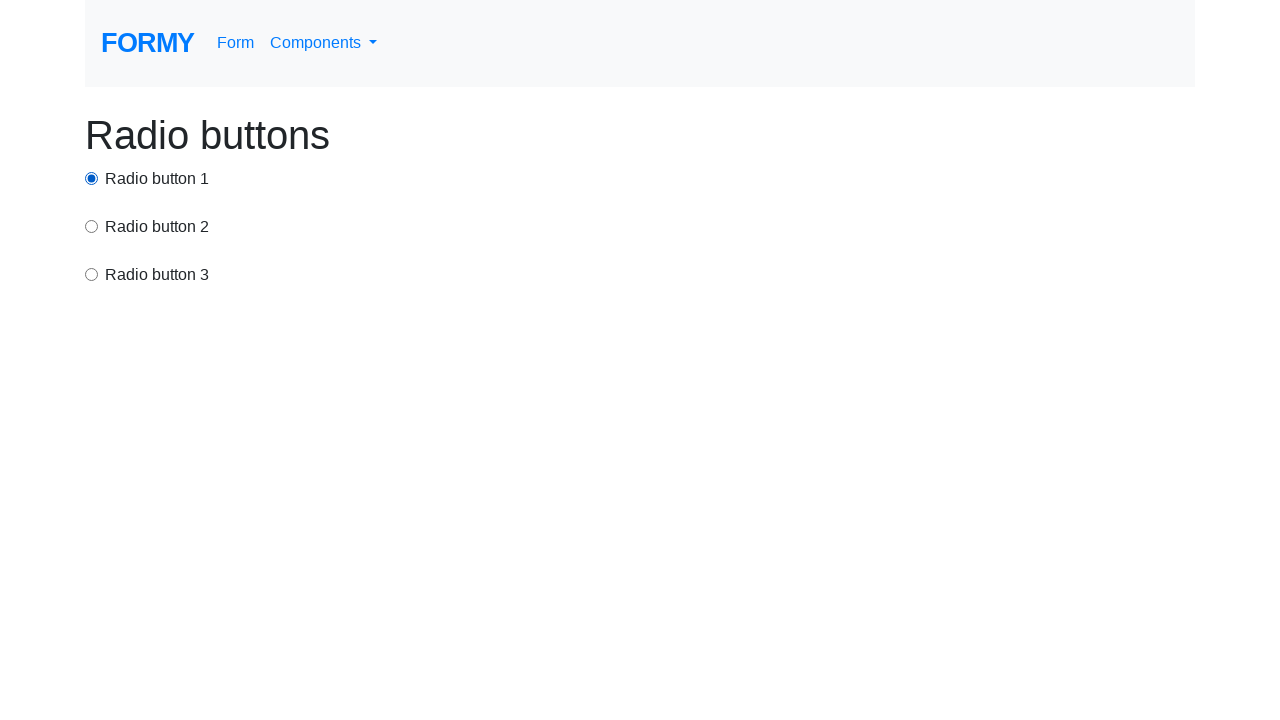

Verified radio button 2 is selected
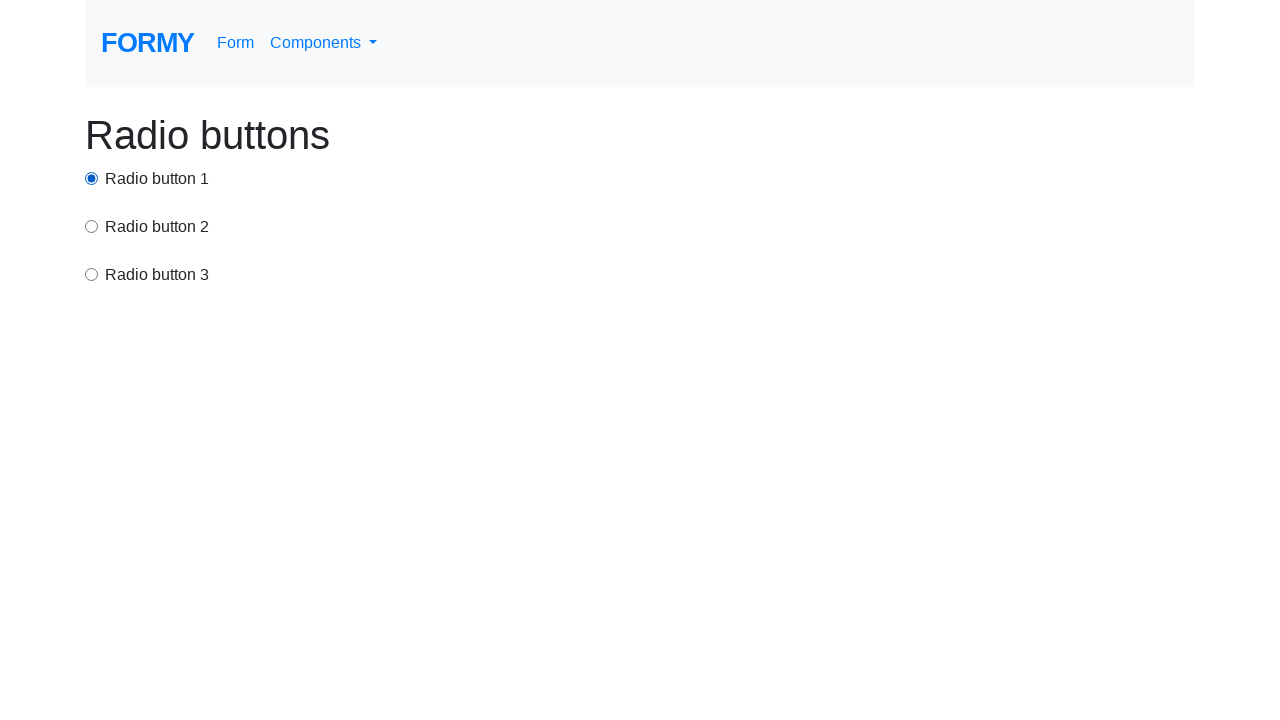

Located radio button 3 by CSS selector
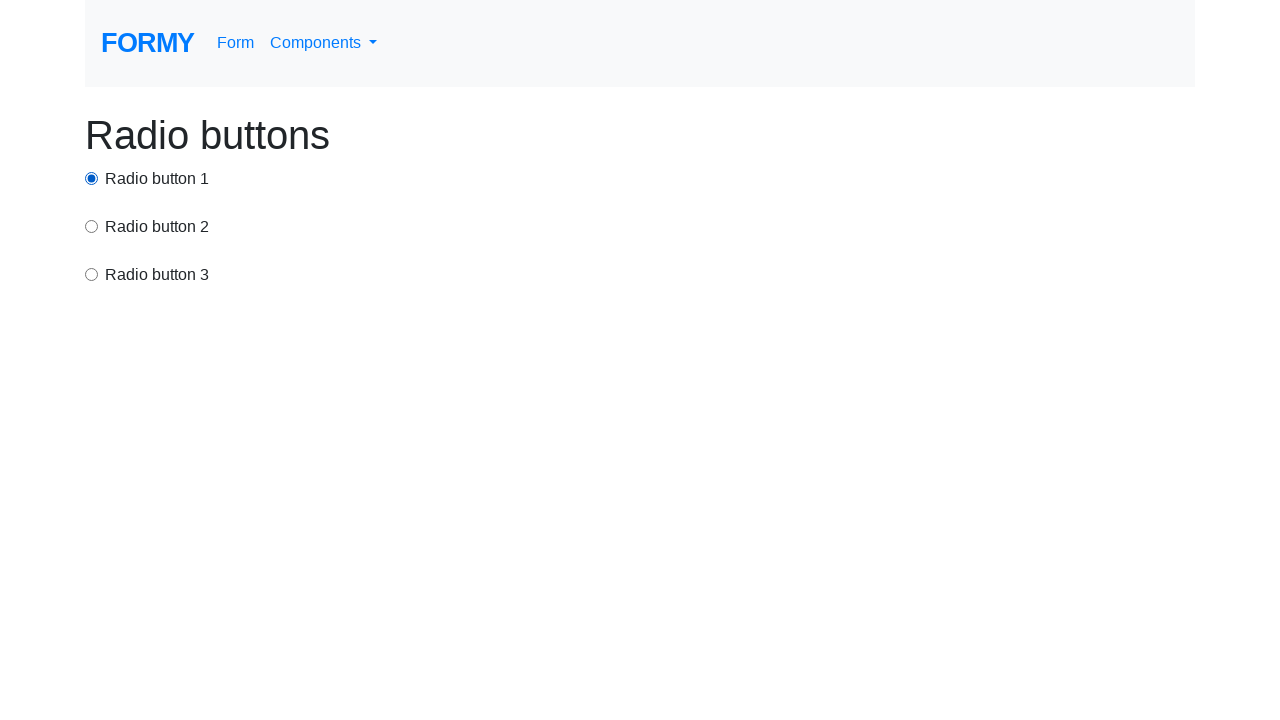

Verified radio button 3 is enabled
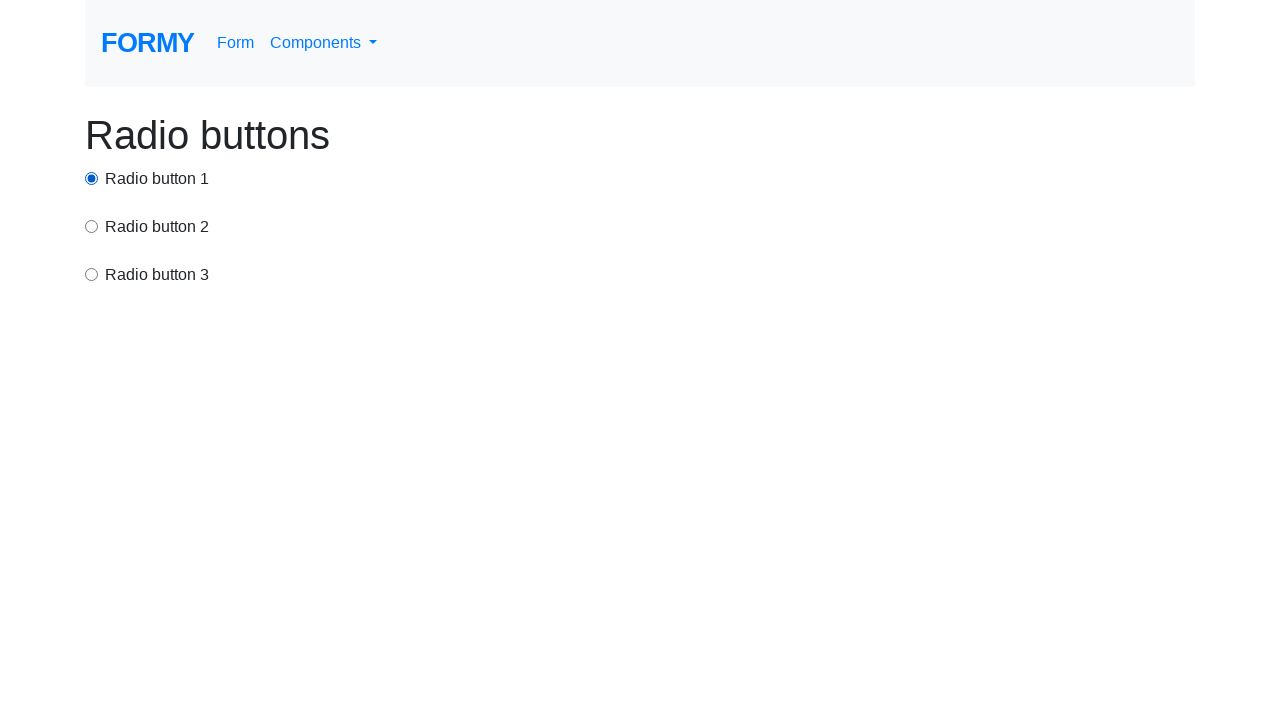

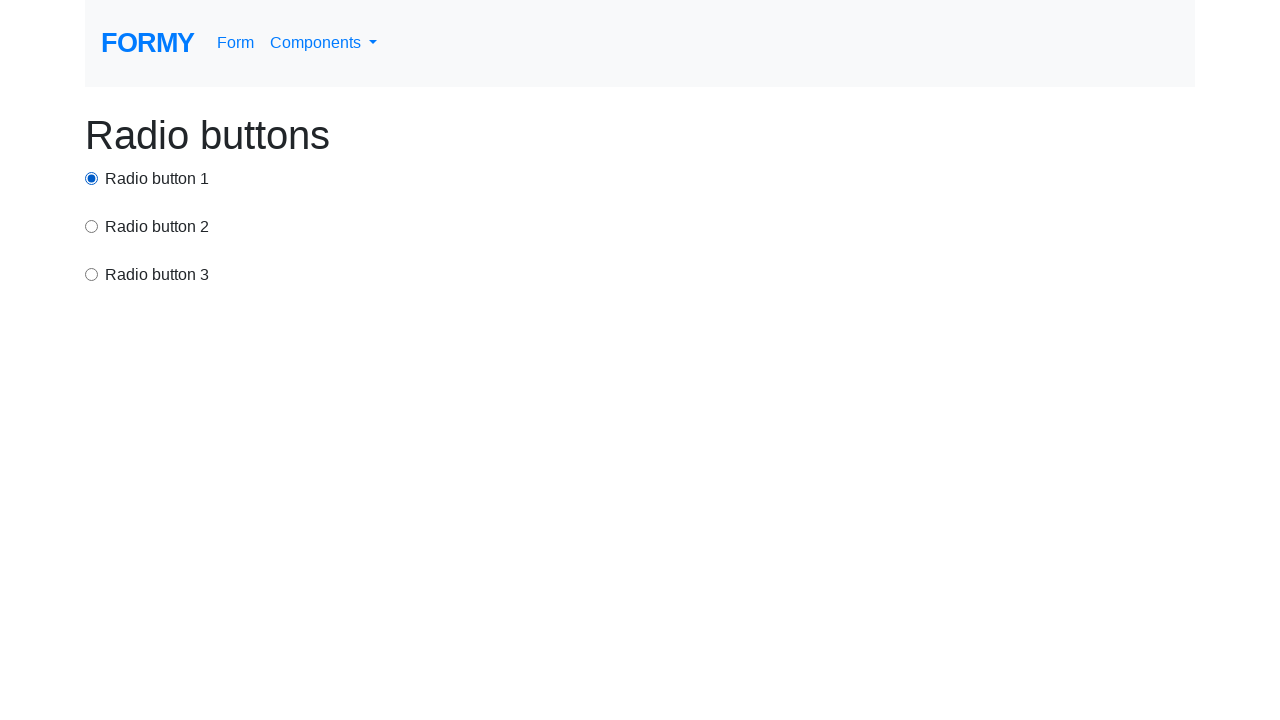